Navigates through multiple landing pages on the instamart.ru website to verify they are accessible

Starting URL: https://instamart.ru/mnogoru

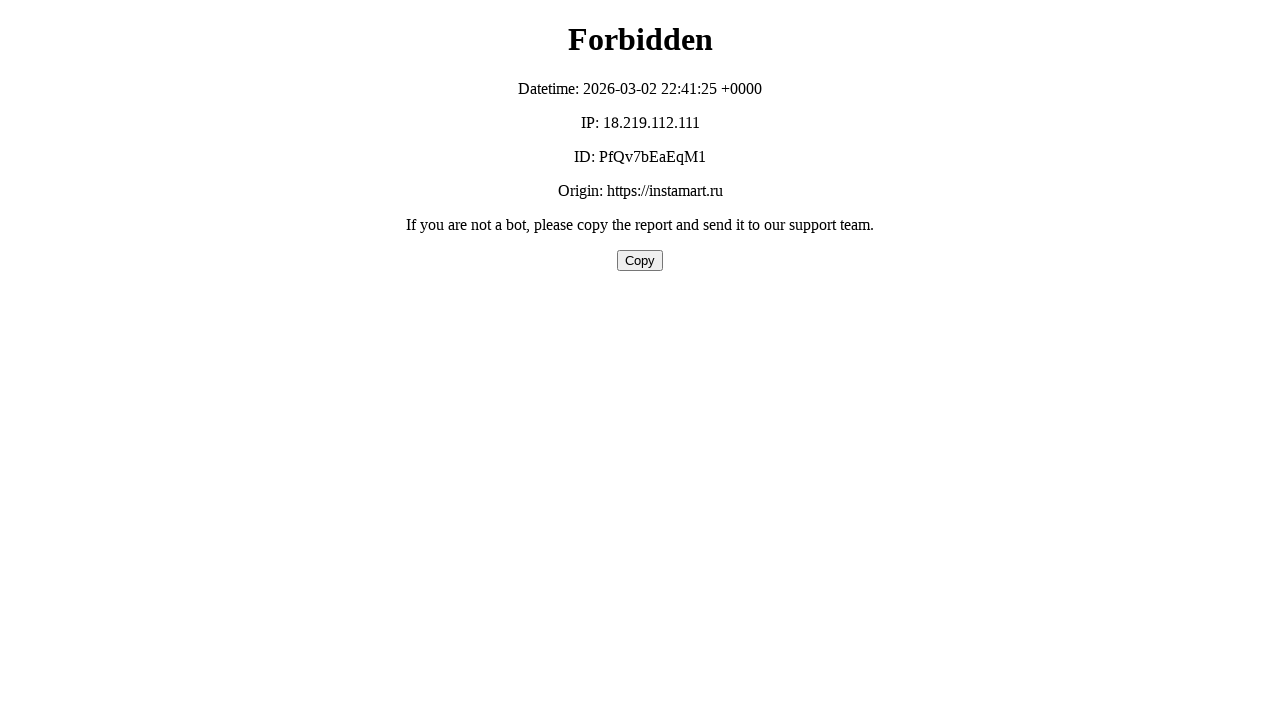

Waited for mnogoru landing page to load (domcontentloaded)
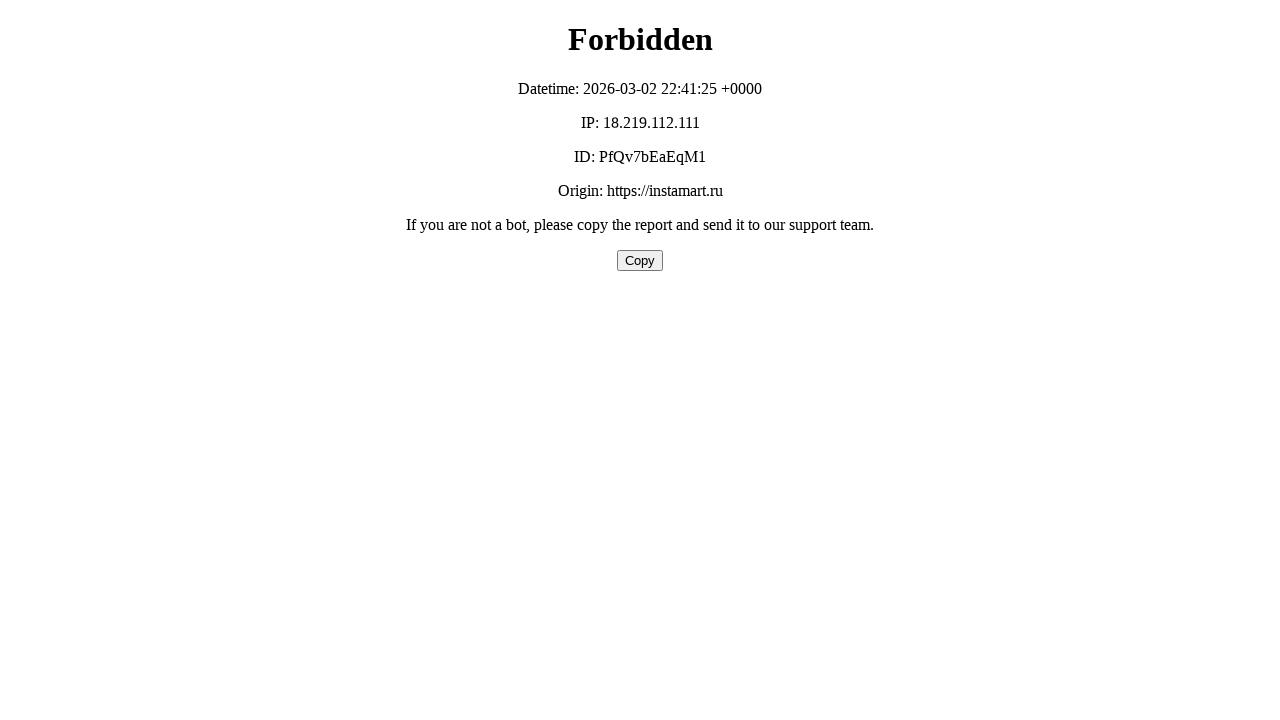

Navigated to sovest landing page
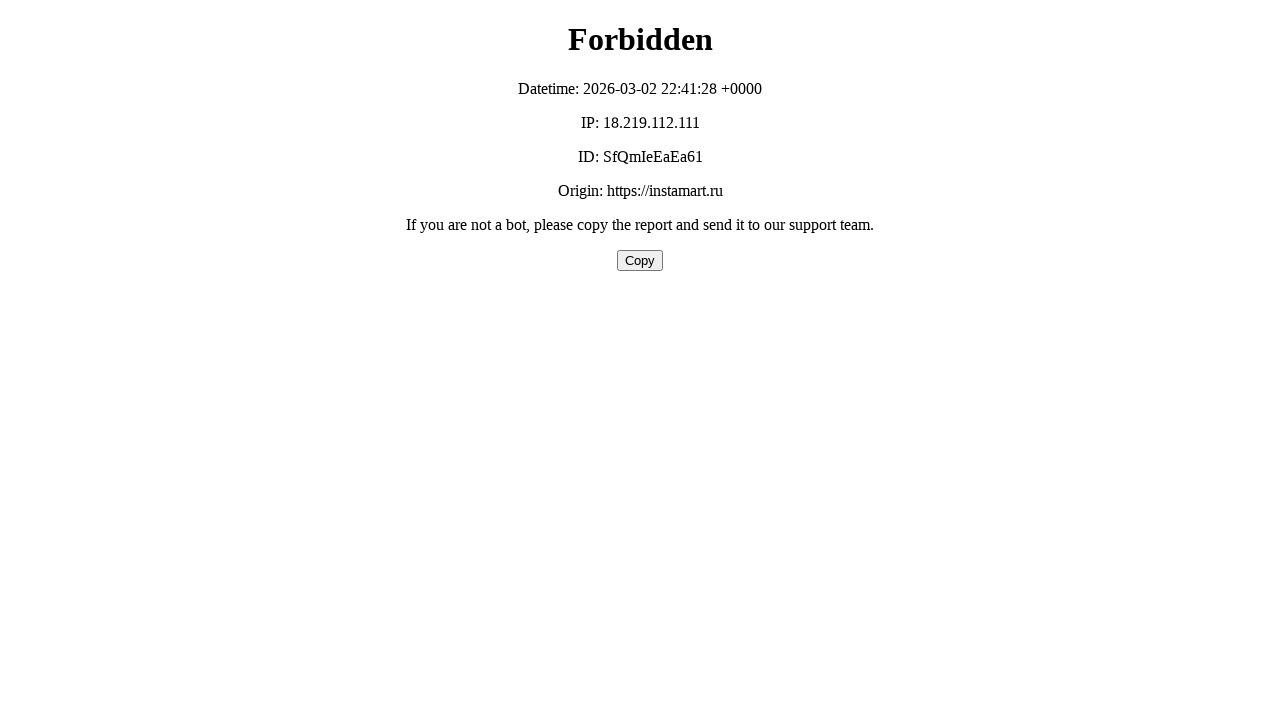

Waited for sovest landing page to load (domcontentloaded)
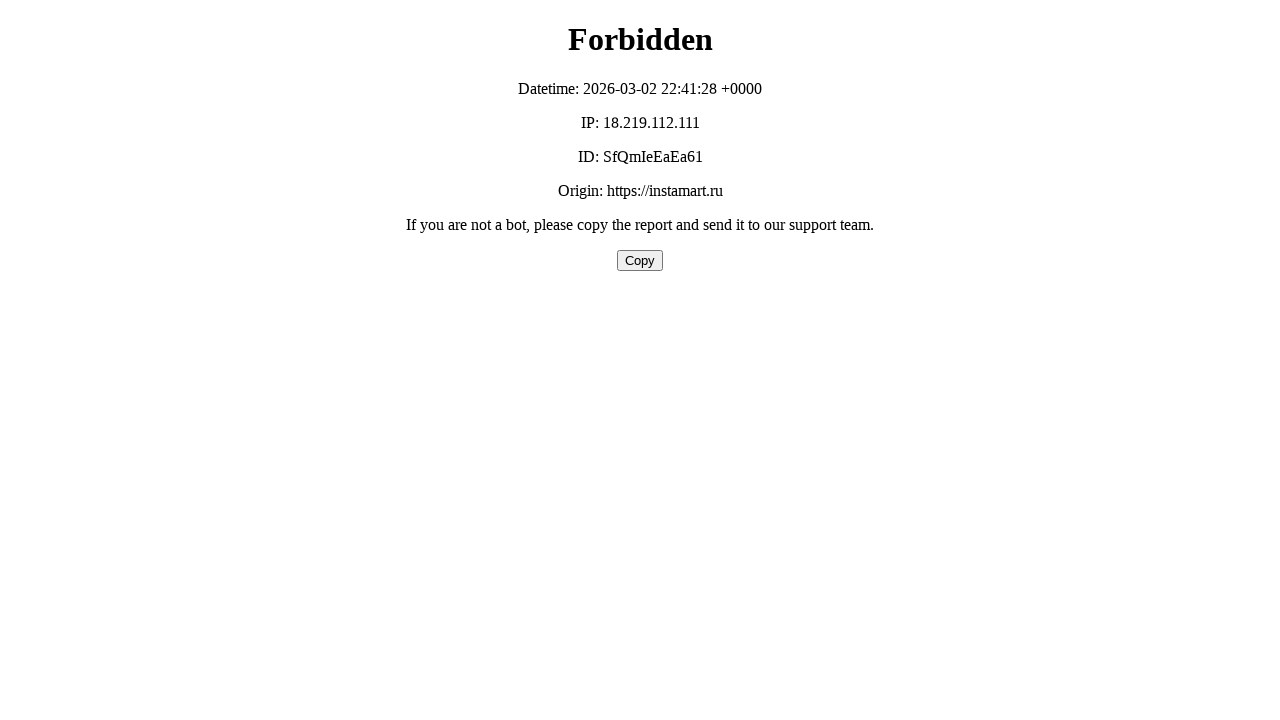

Navigated to halva landing page
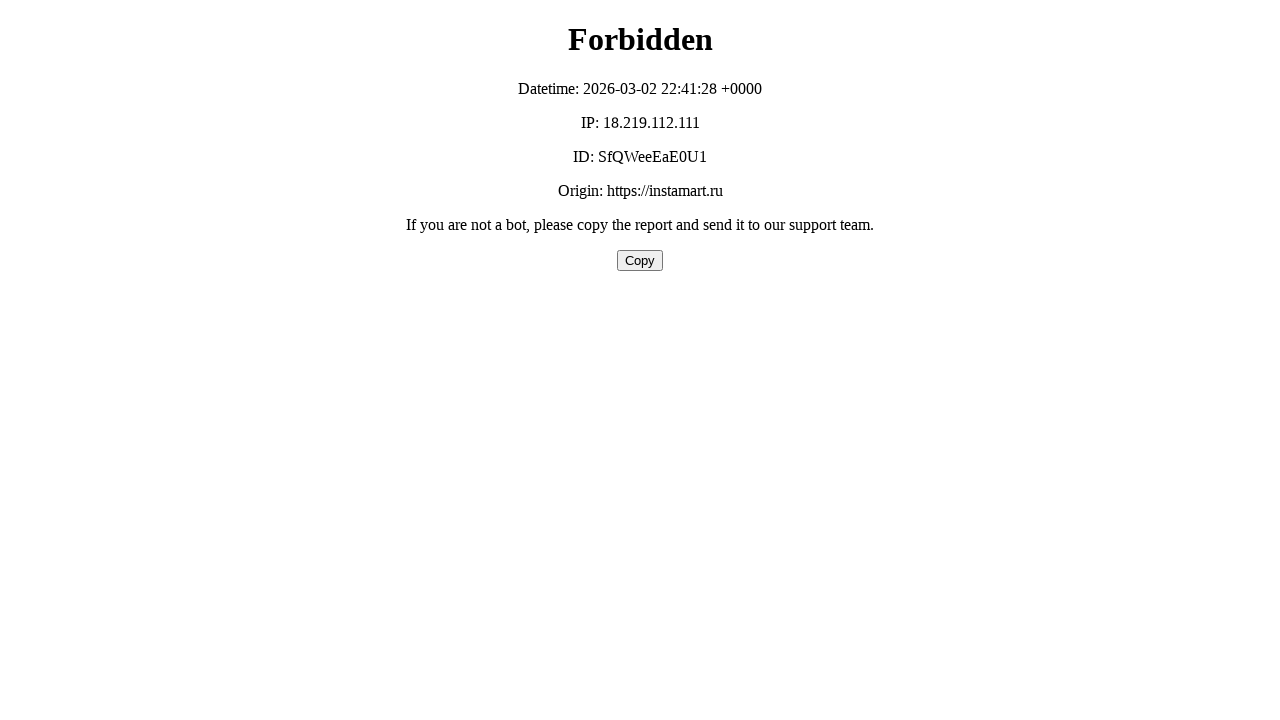

Waited for halva landing page to load (domcontentloaded)
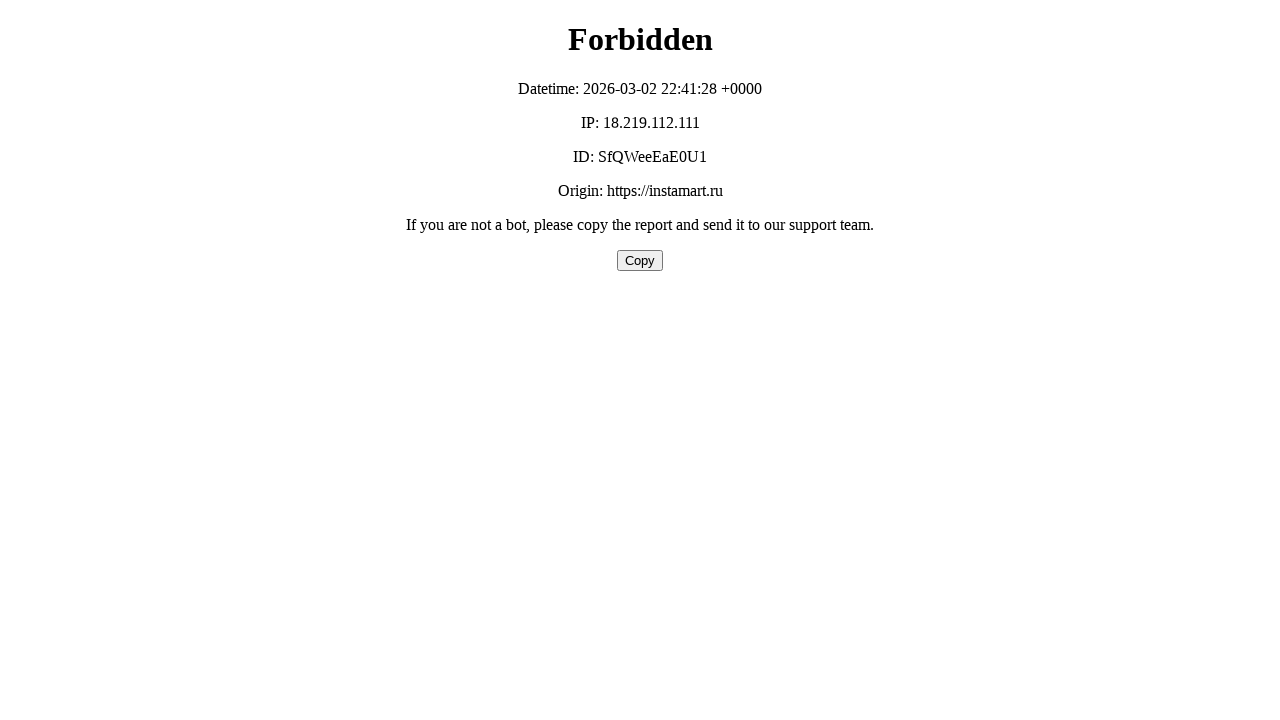

Navigated to feedback landing page
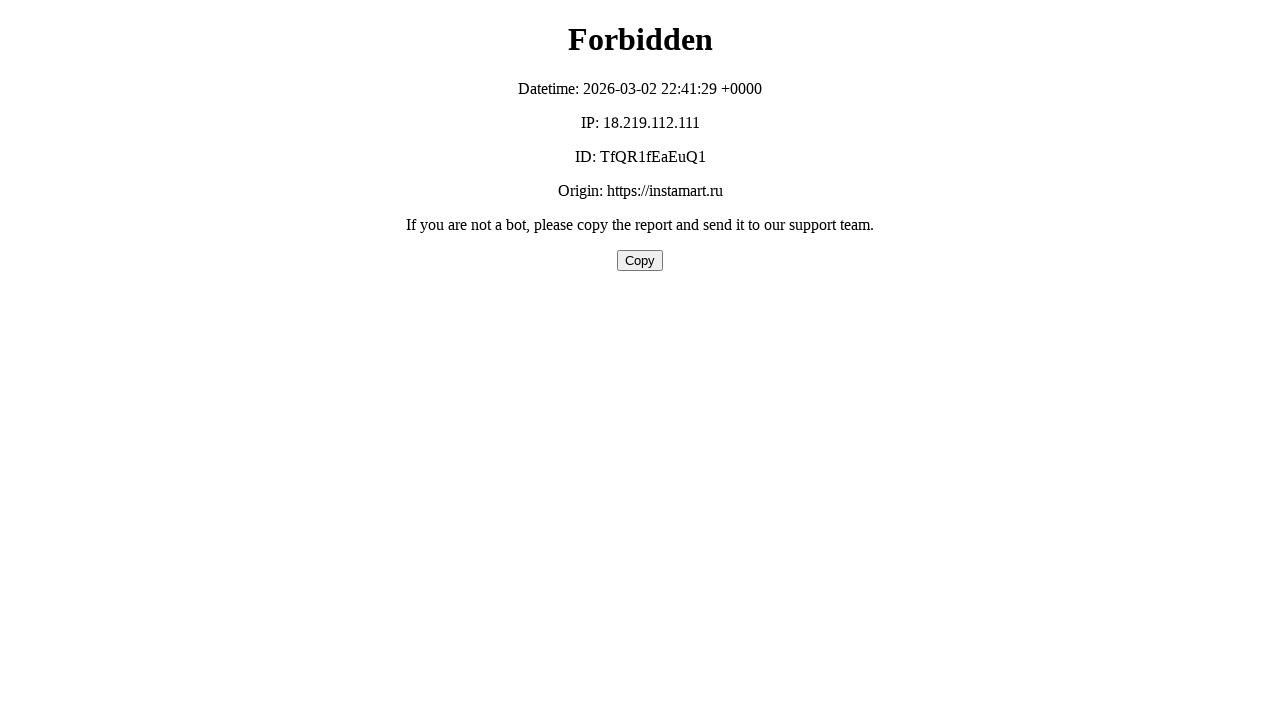

Waited for feedback landing page to load (domcontentloaded)
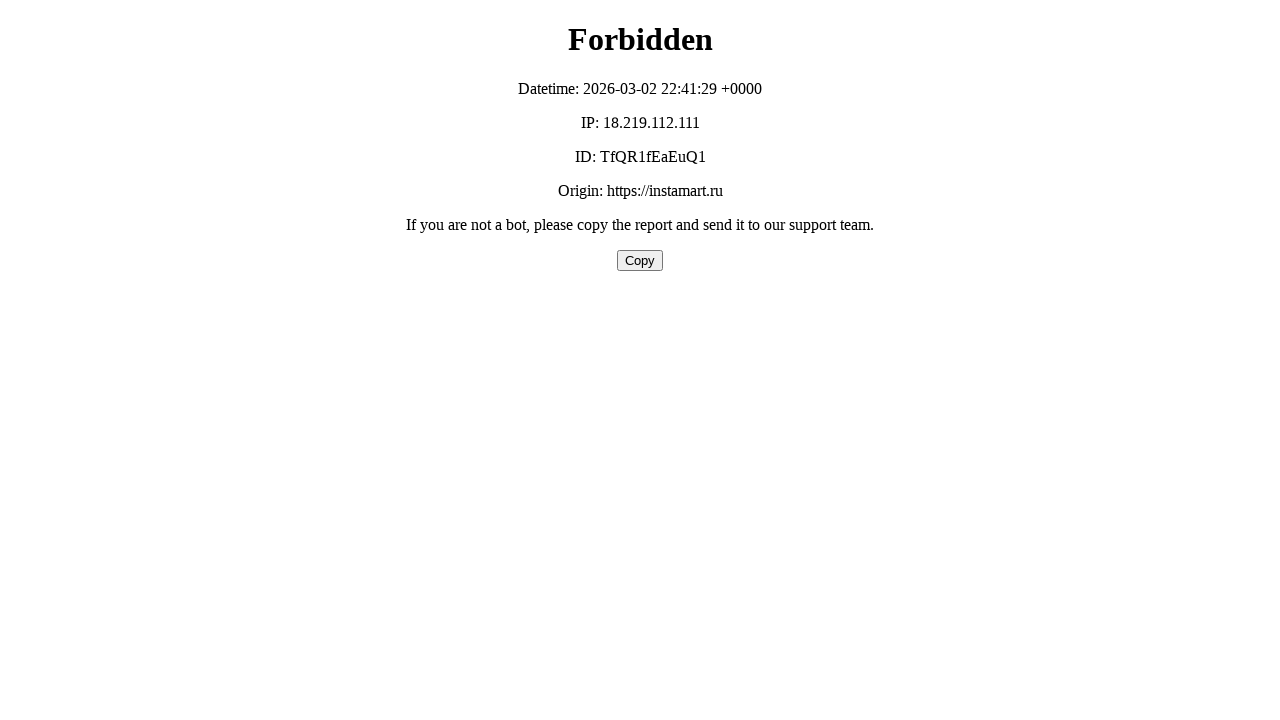

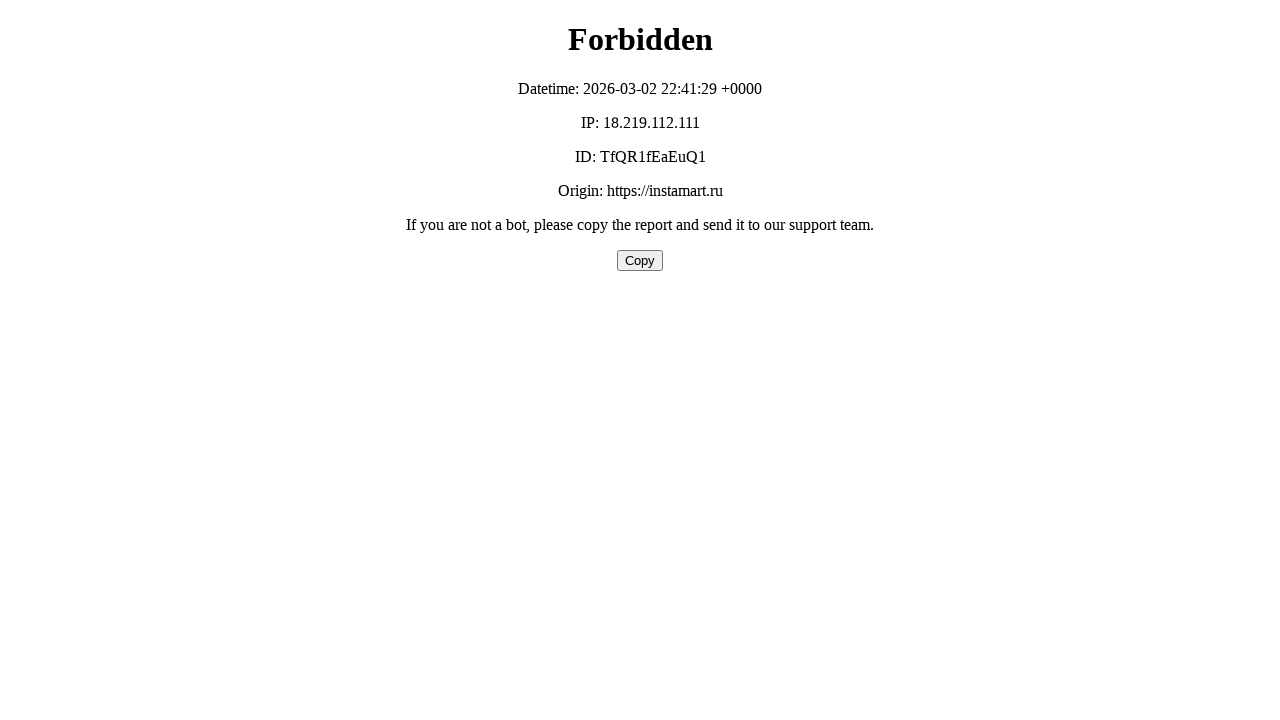